Tests that the input field is cleared after adding a todo item

Starting URL: https://demo.playwright.dev/todomvc

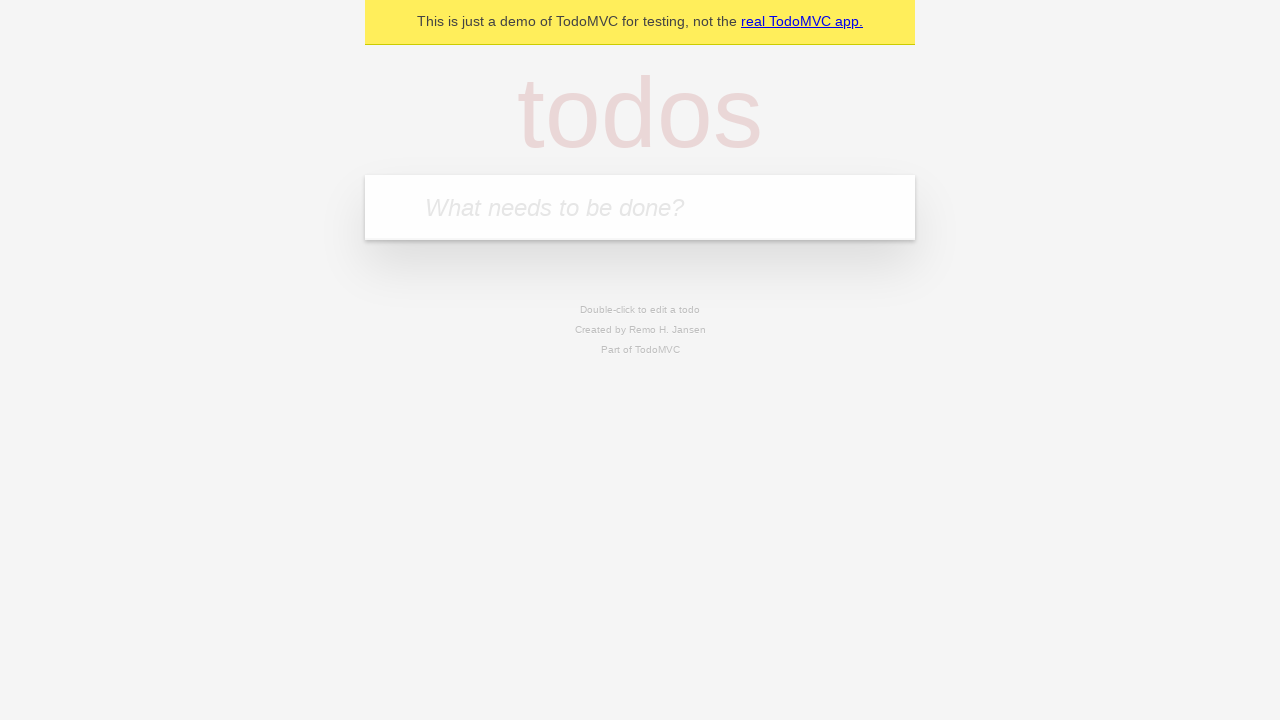

Located the todo input field
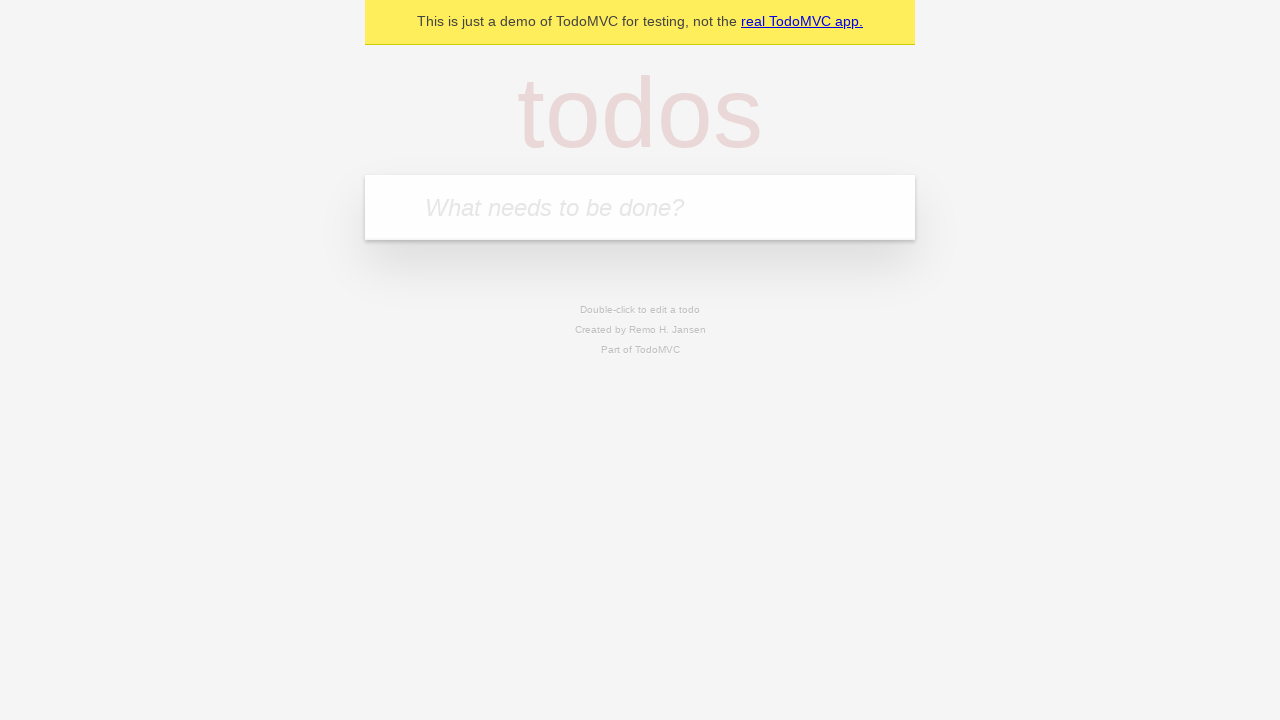

Filled input field with 'buy some cheese' on internal:attr=[placeholder="What needs to be done?"i]
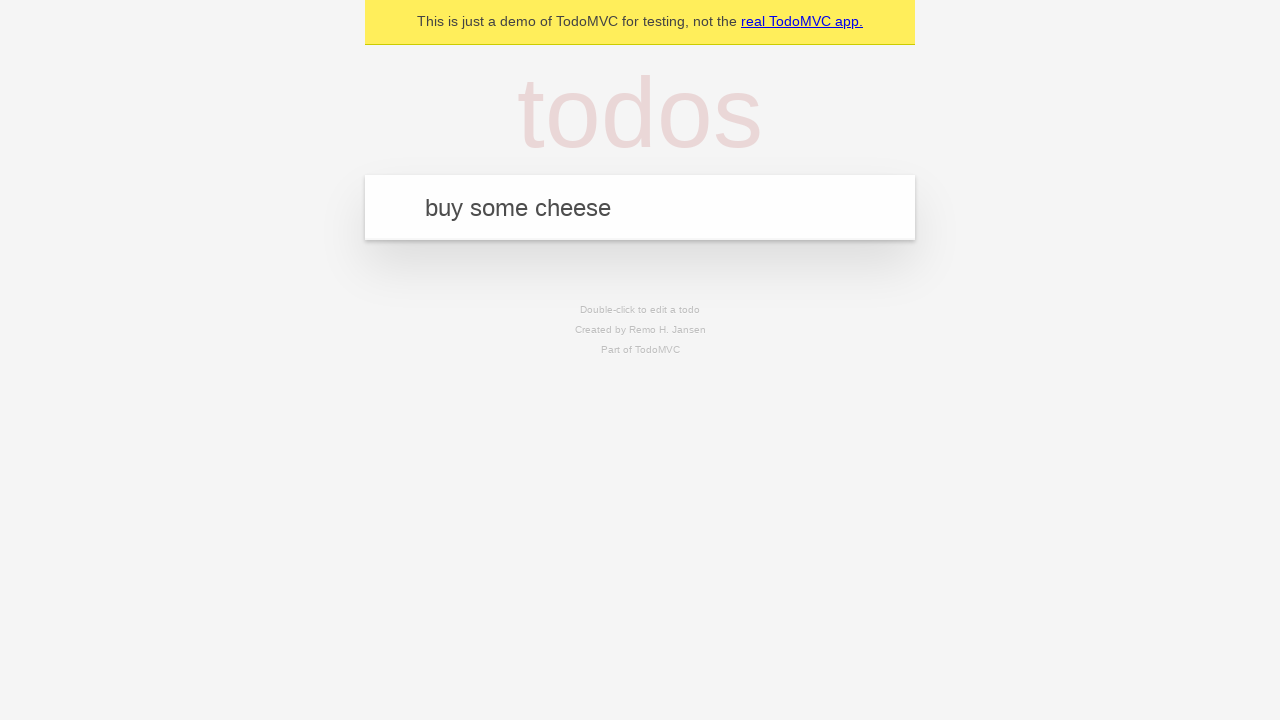

Pressed Enter to add todo item on internal:attr=[placeholder="What needs to be done?"i]
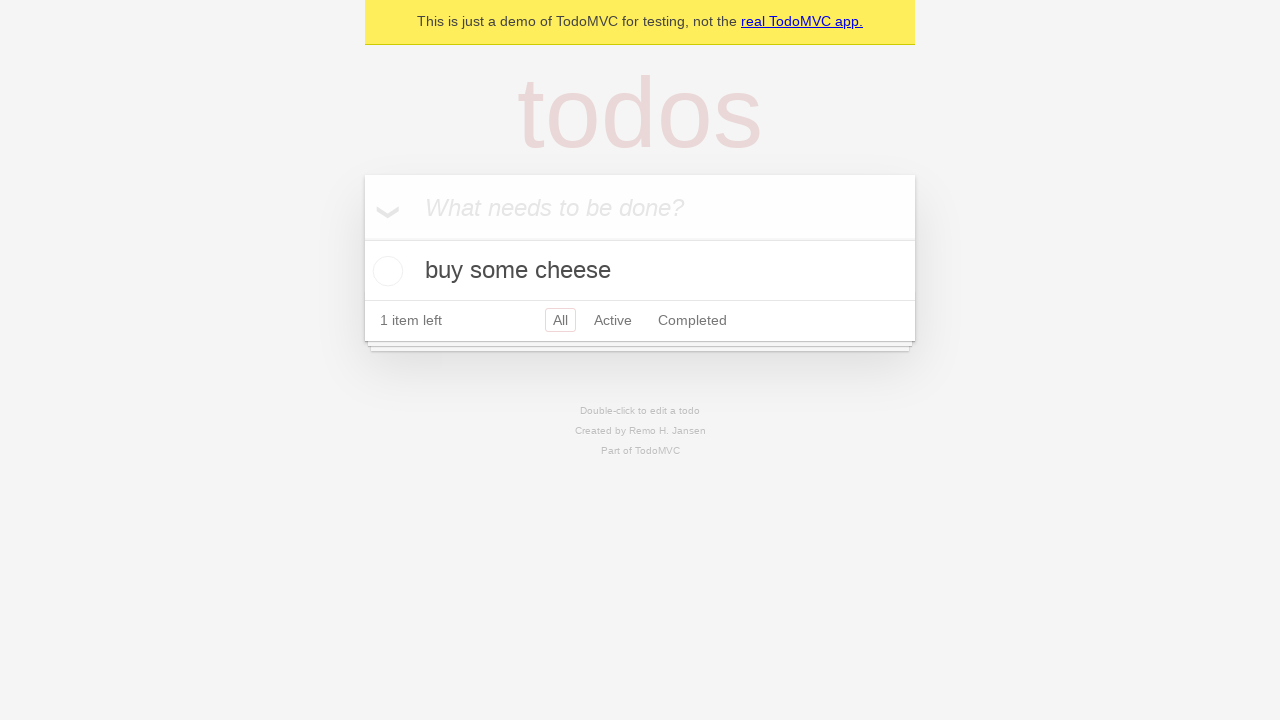

Todo item was successfully added to localStorage
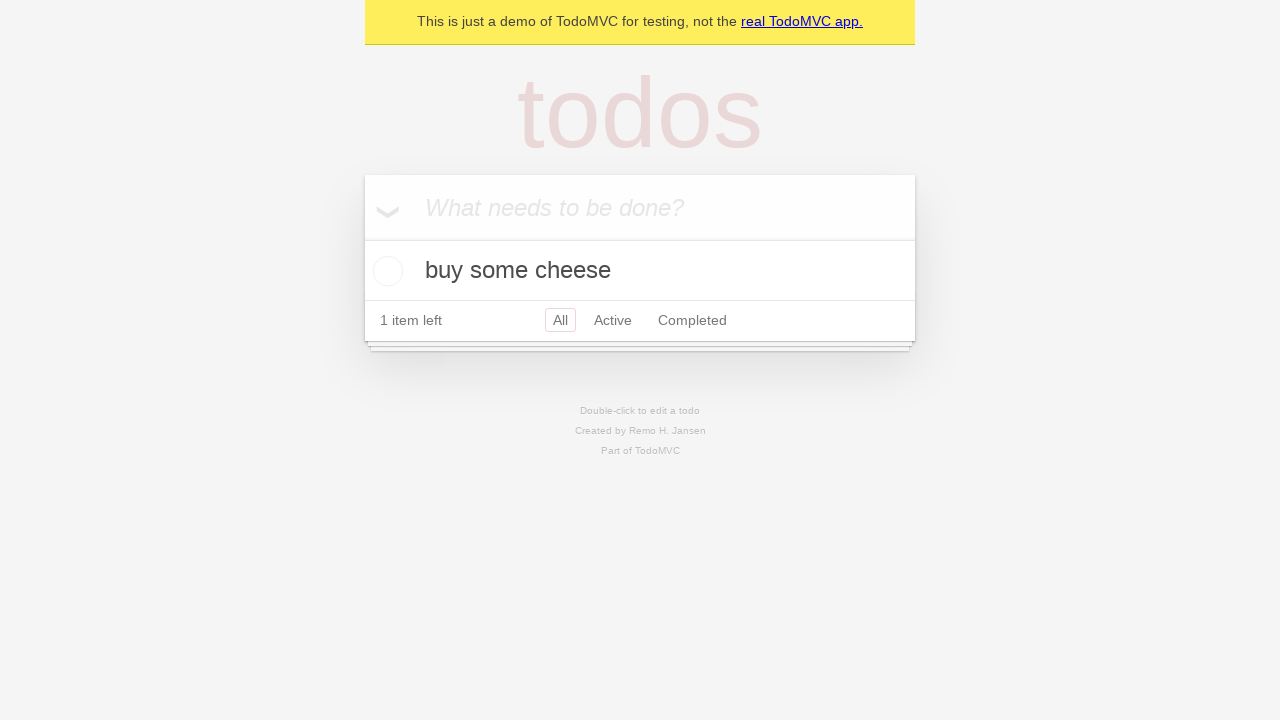

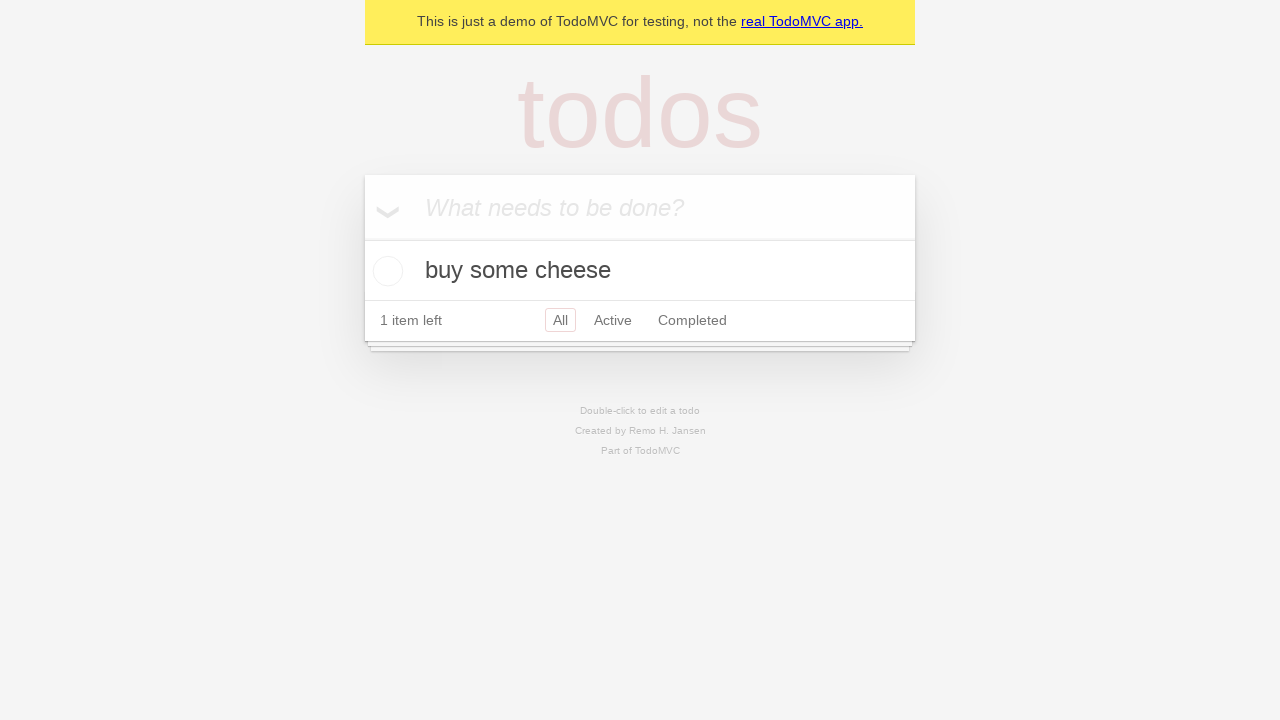